Tests dismissing a JavaScript confirm dialog and verifying the cancel message

Starting URL: https://automationfc.github.io/basic-form/index.html

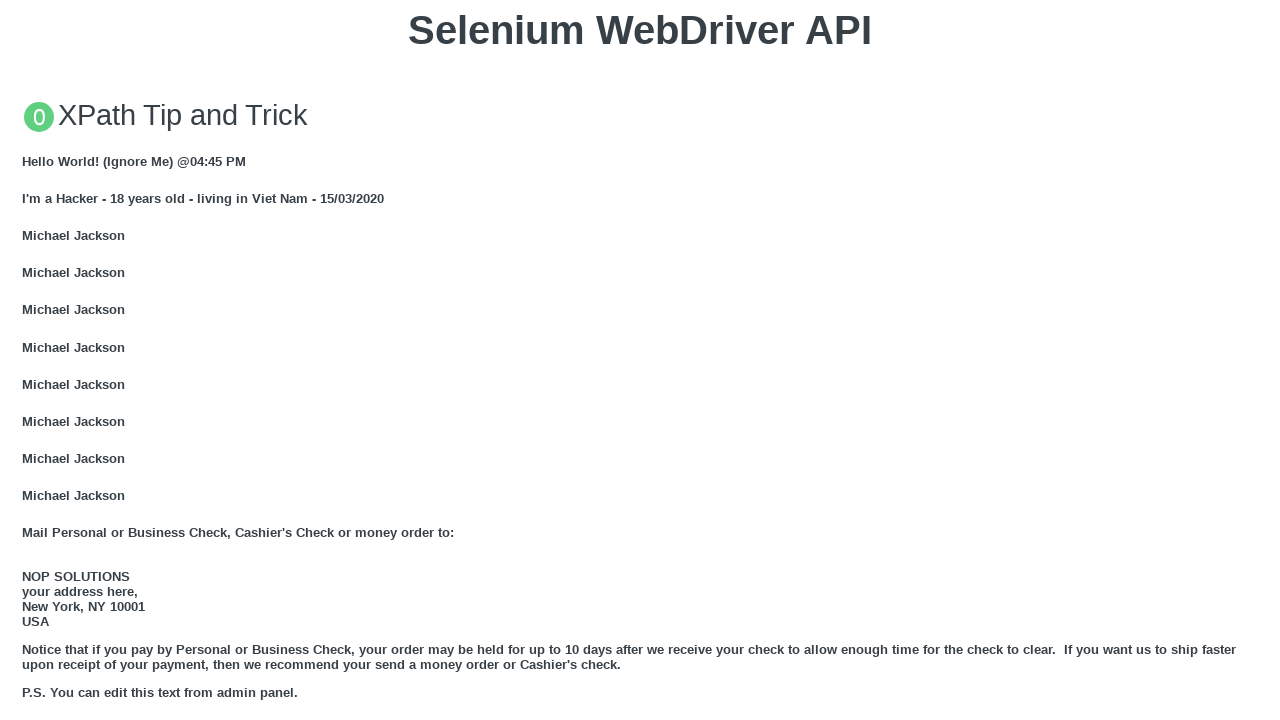

Set up dialog handler to dismiss confirm dialog
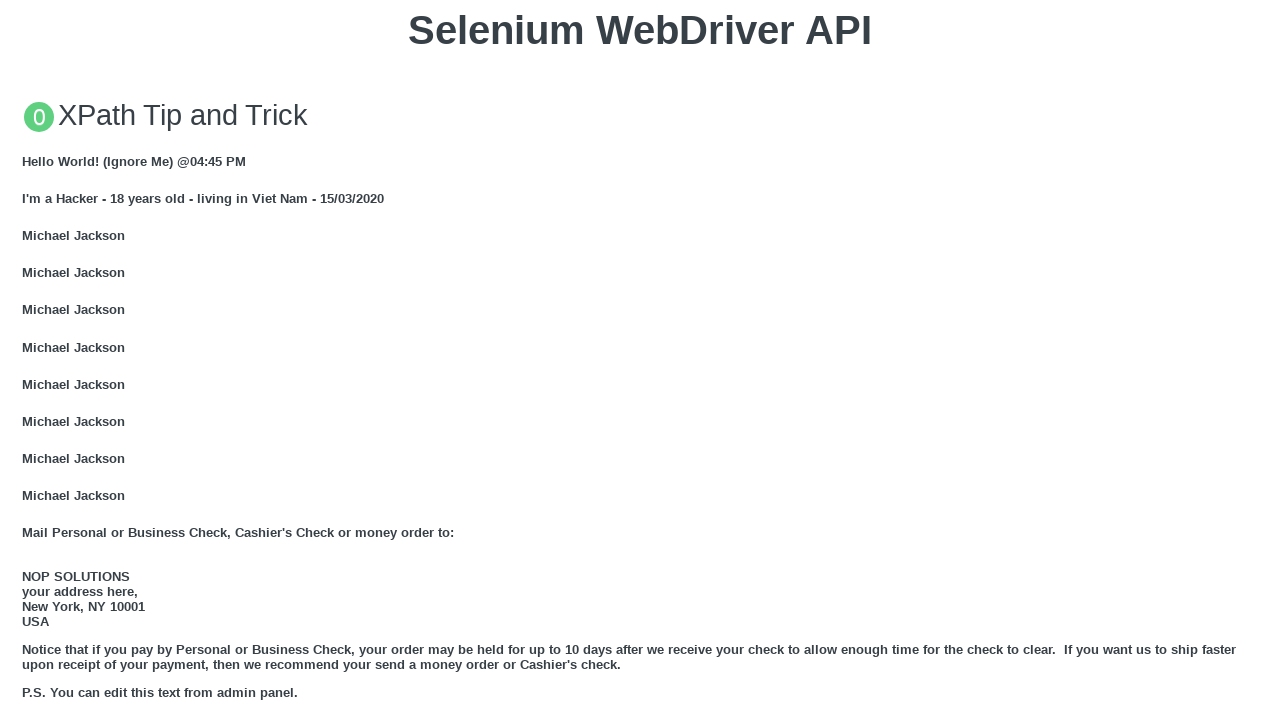

Clicked 'Click for JS Confirm' button to trigger JavaScript confirm dialog at (640, 360) on xpath=//button[text()='Click for JS Confirm']
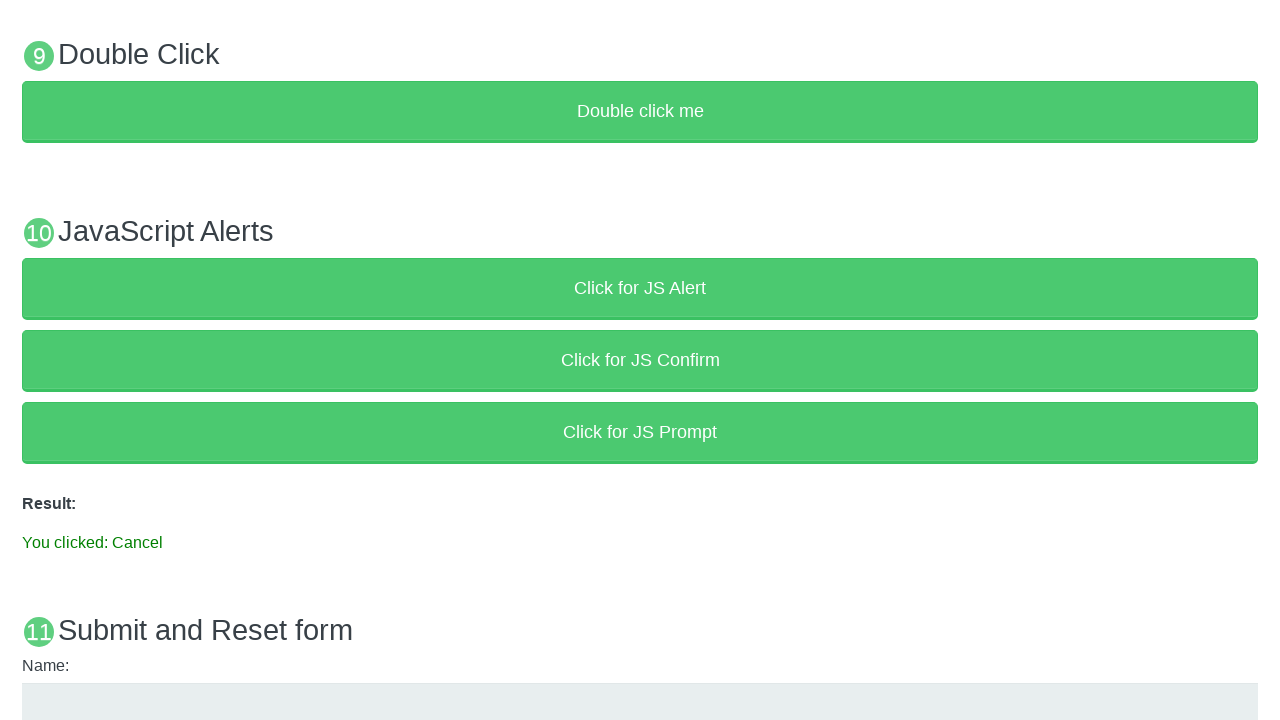

Scrolled to result element
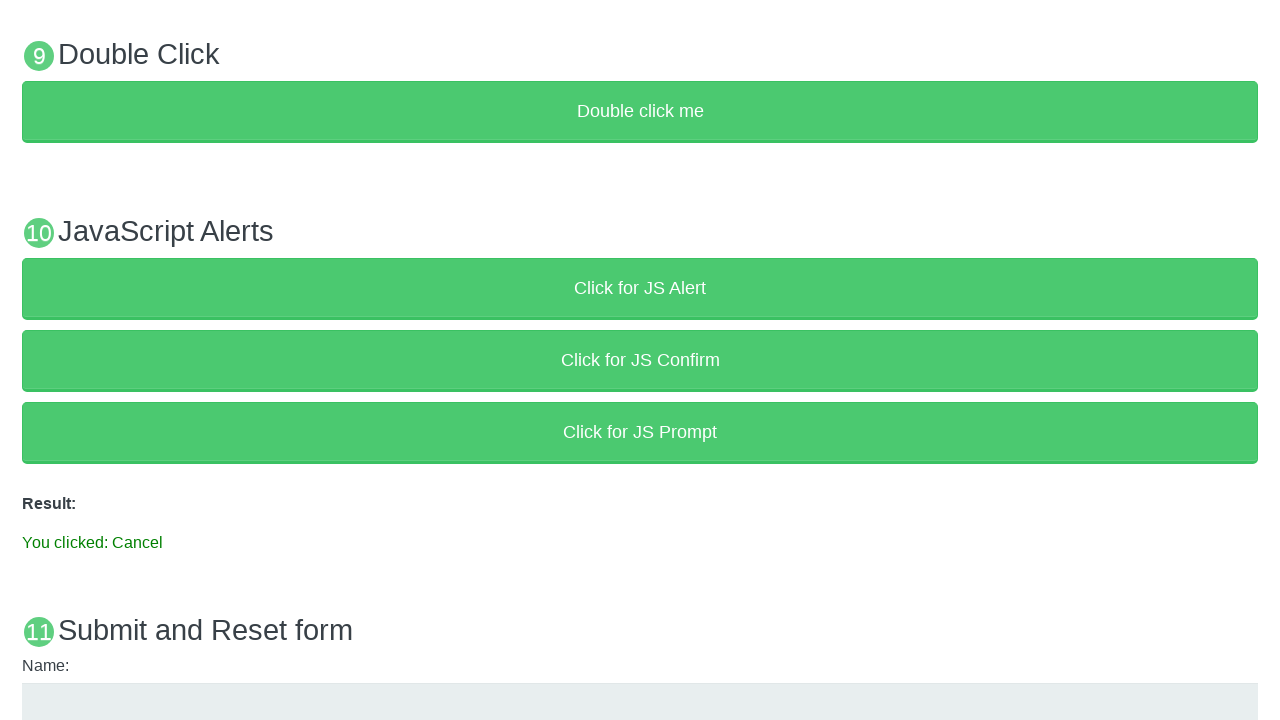

Verified that result message displays 'You clicked: Cancel'
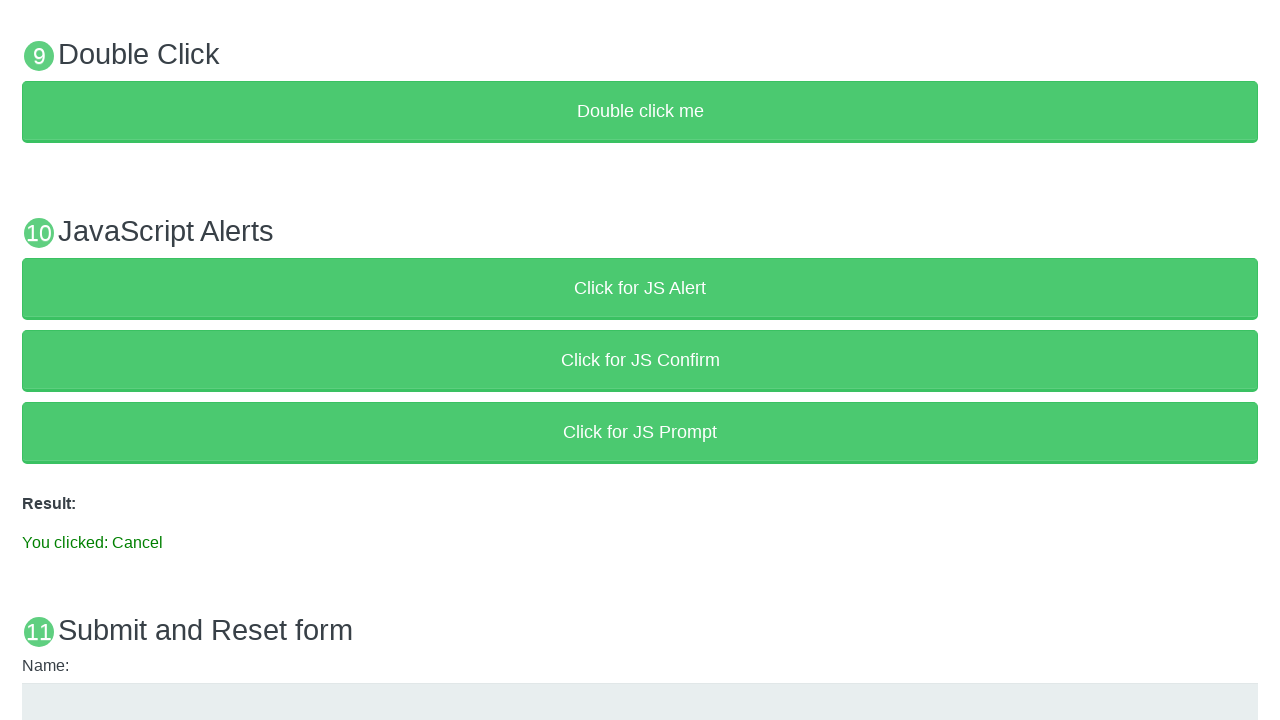

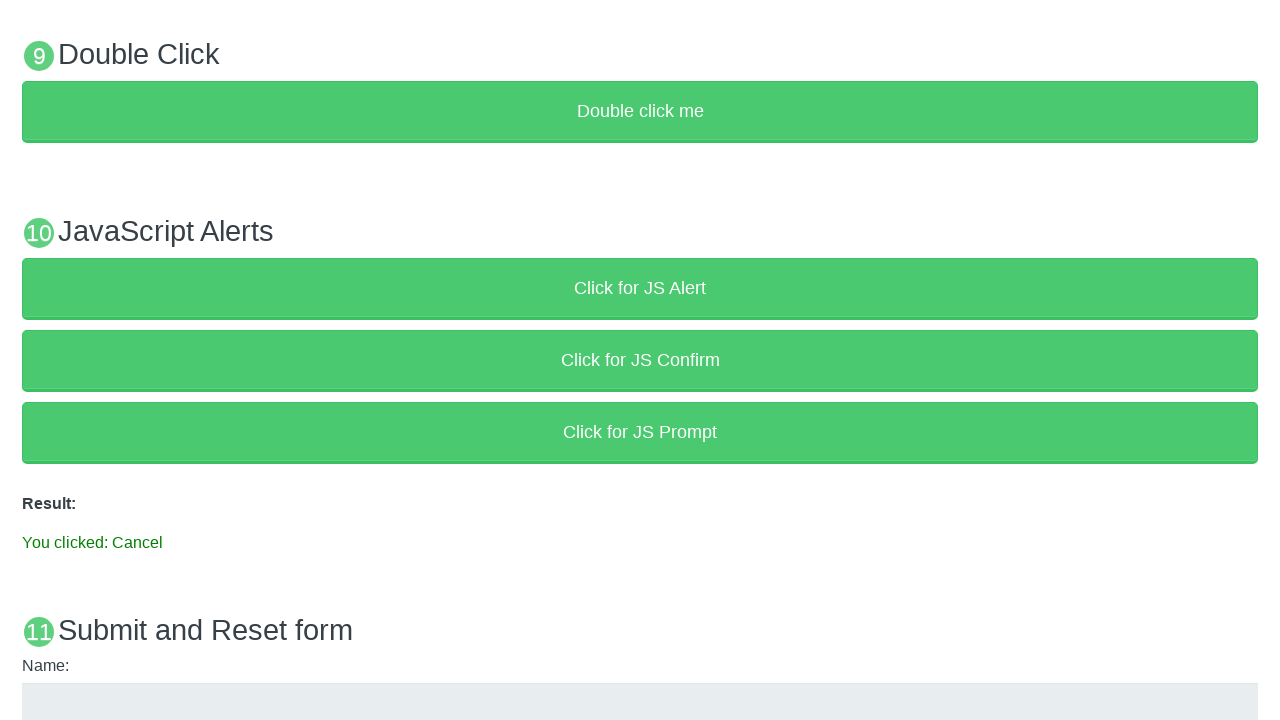